Hovers over the Node.js button to reveal a dropdown menu and clicks the Java option to switch language context.

Starting URL: https://playwright.dev

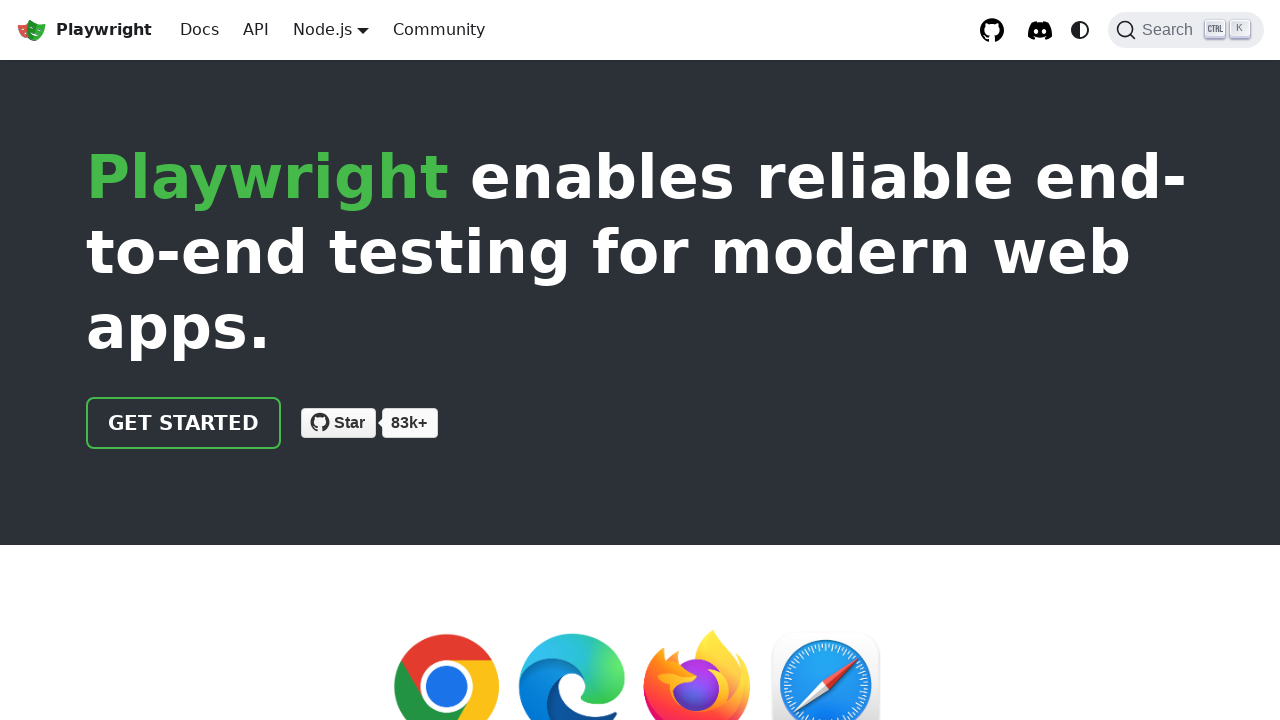

Hovered over Node.js button to reveal dropdown menu at (322, 29) on internal:role=button[name="Node.js"i]
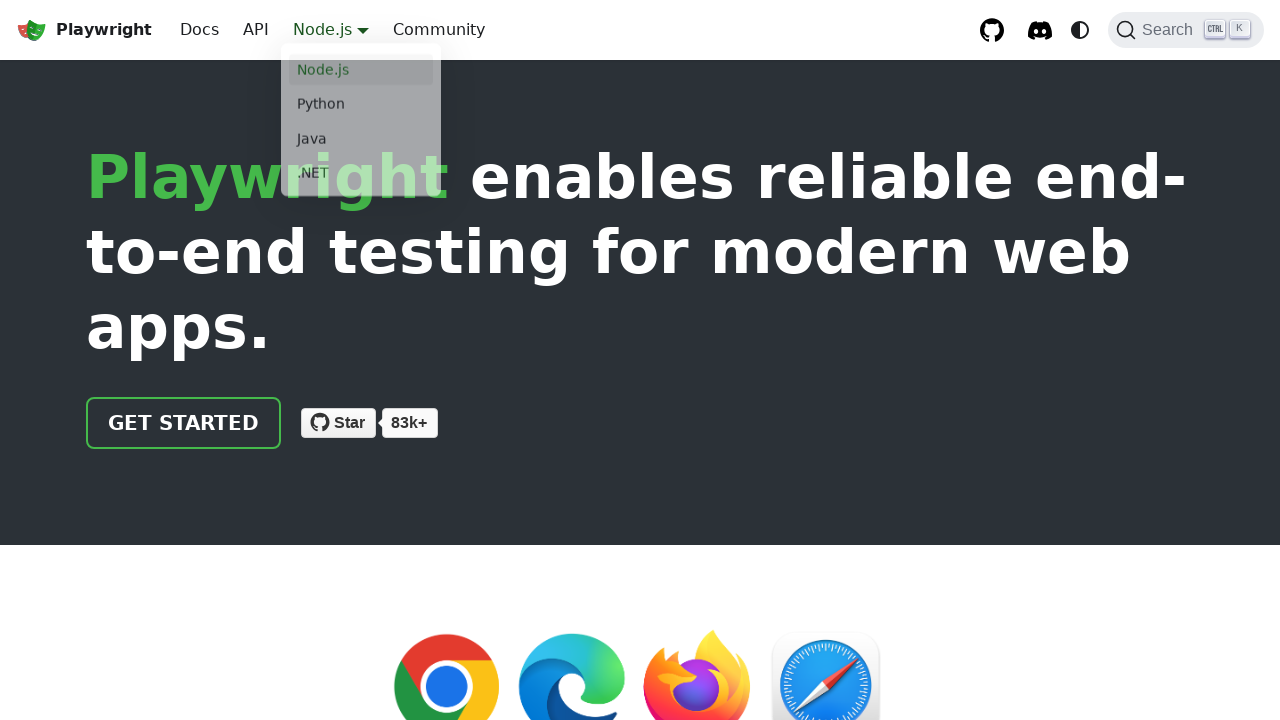

Clicked Java option from dropdown to switch language context at (361, 142) on internal:text="Java"i >> nth=0
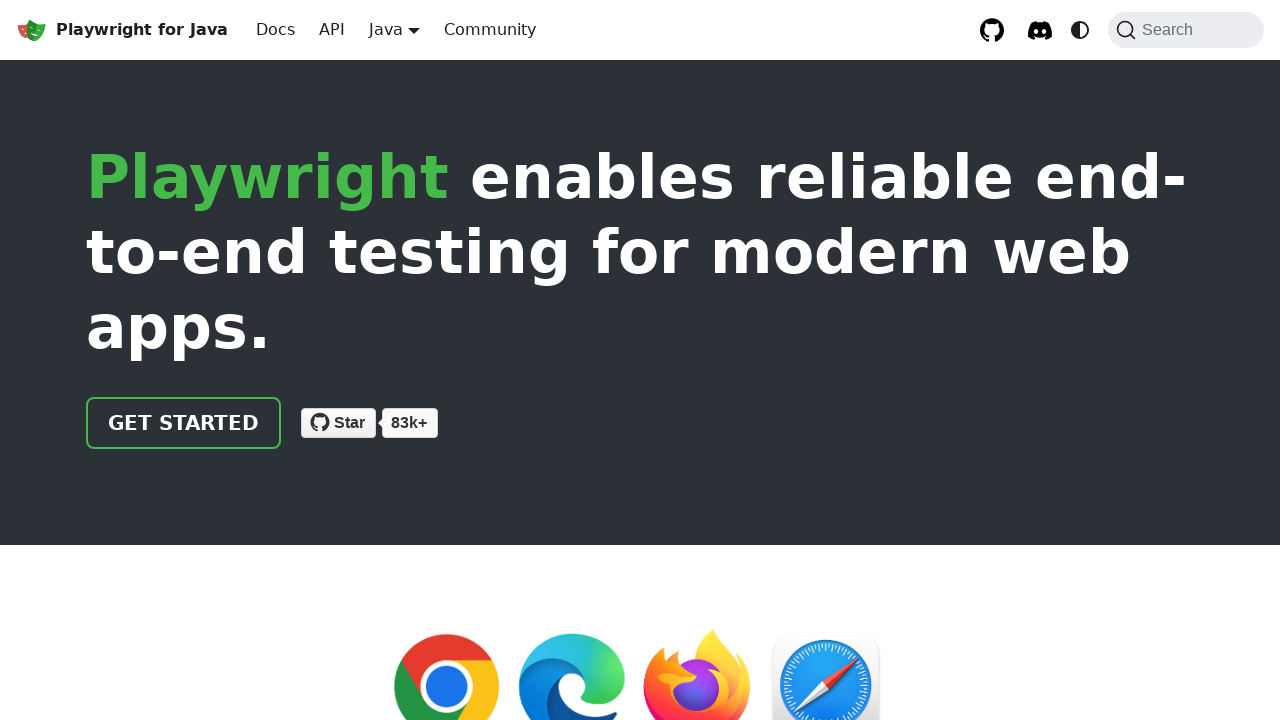

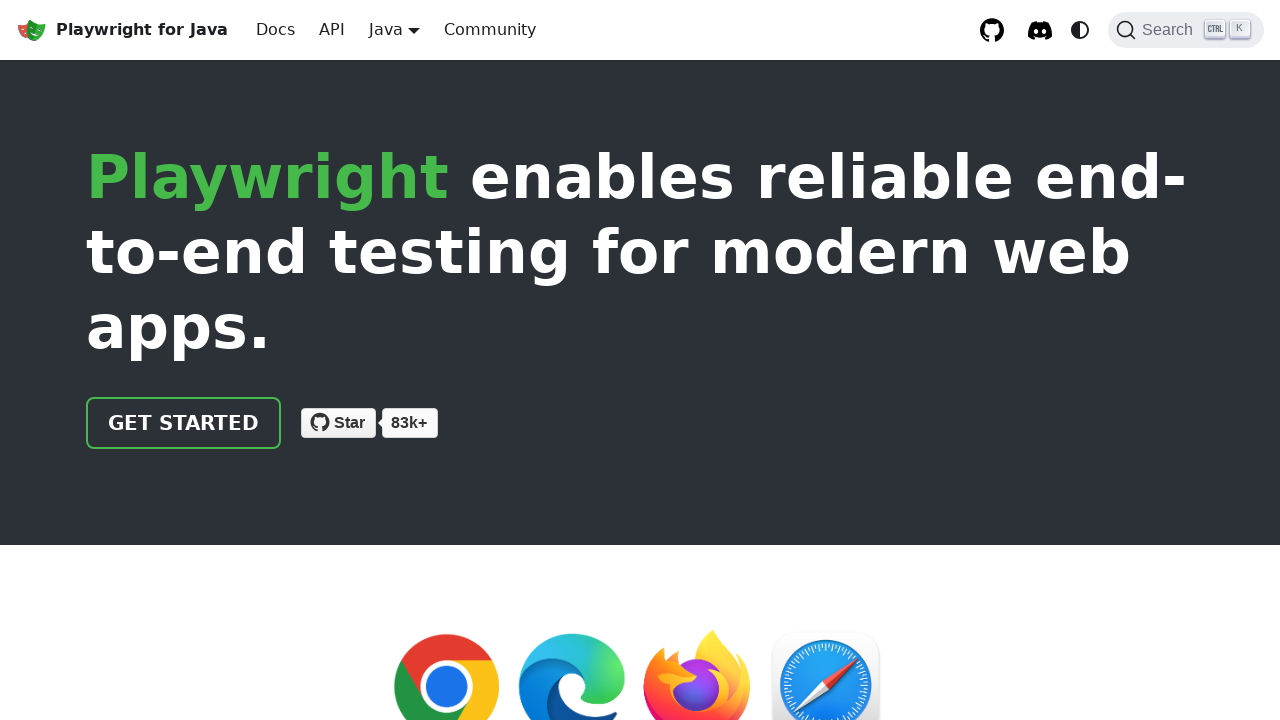